Tests JavaScript alert handling by clicking buttons that trigger different alert types (simple alert, confirm dialog, and prompt dialog) and interacting with each by accepting, dismissing, and entering text.

Starting URL: https://demoqa.com/alerts

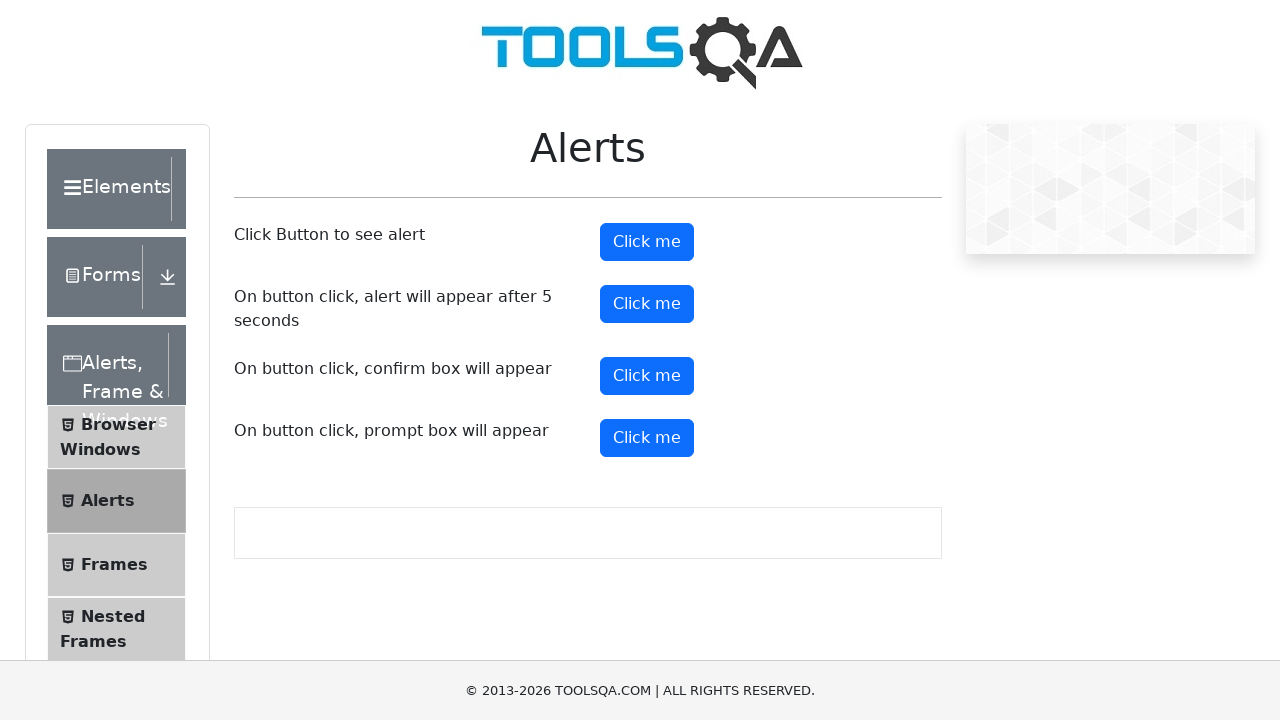

Clicked the simple alert button at (647, 242) on #alertButton
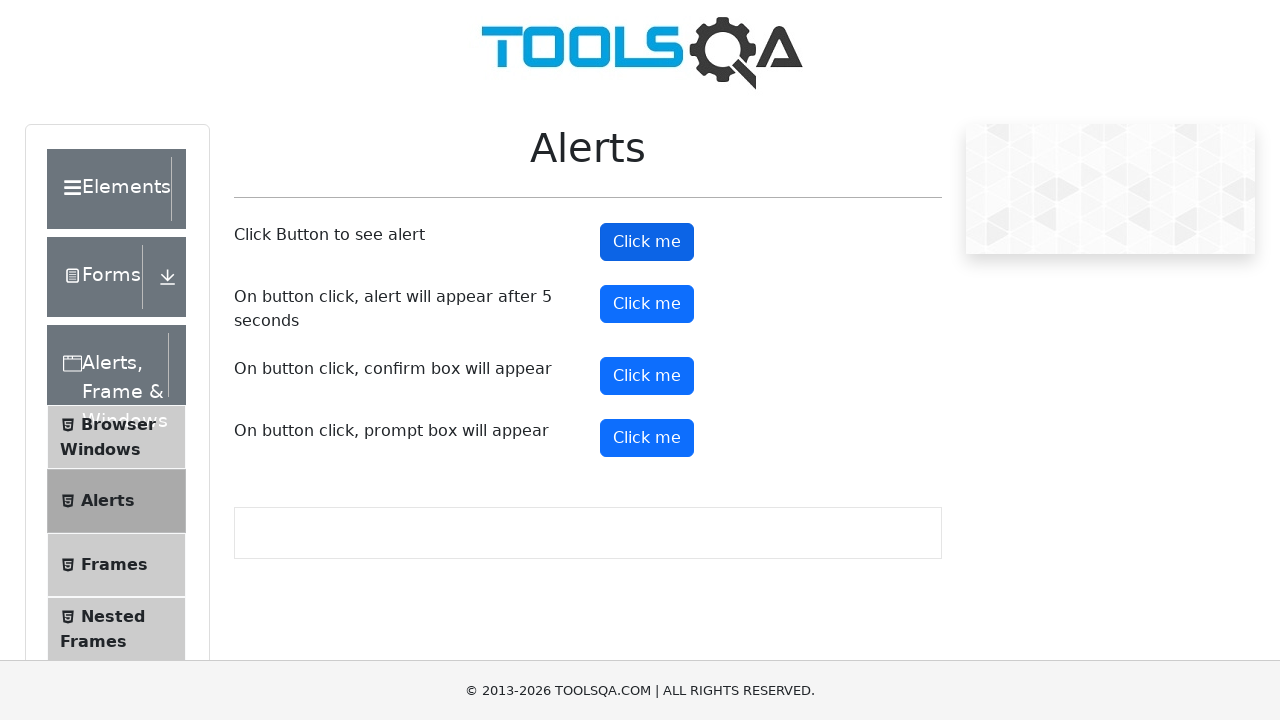

Set up dialog handler to accept the alert
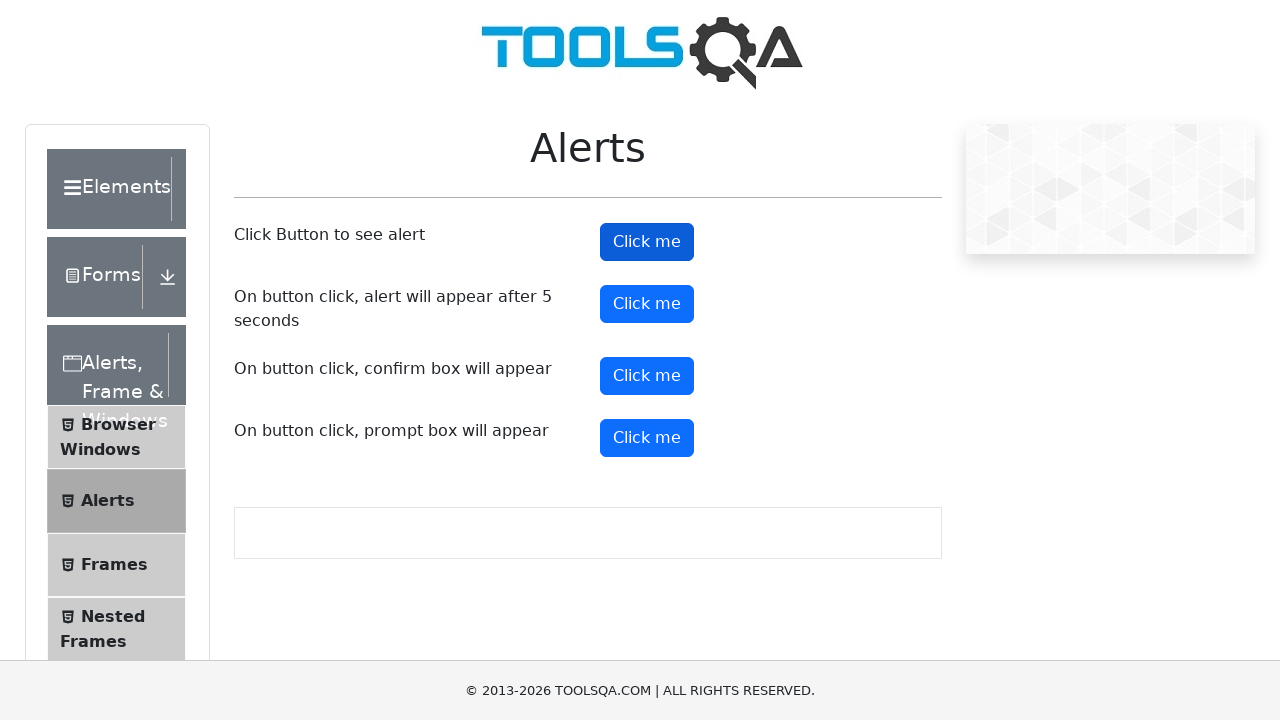

Waited for alert handling to complete
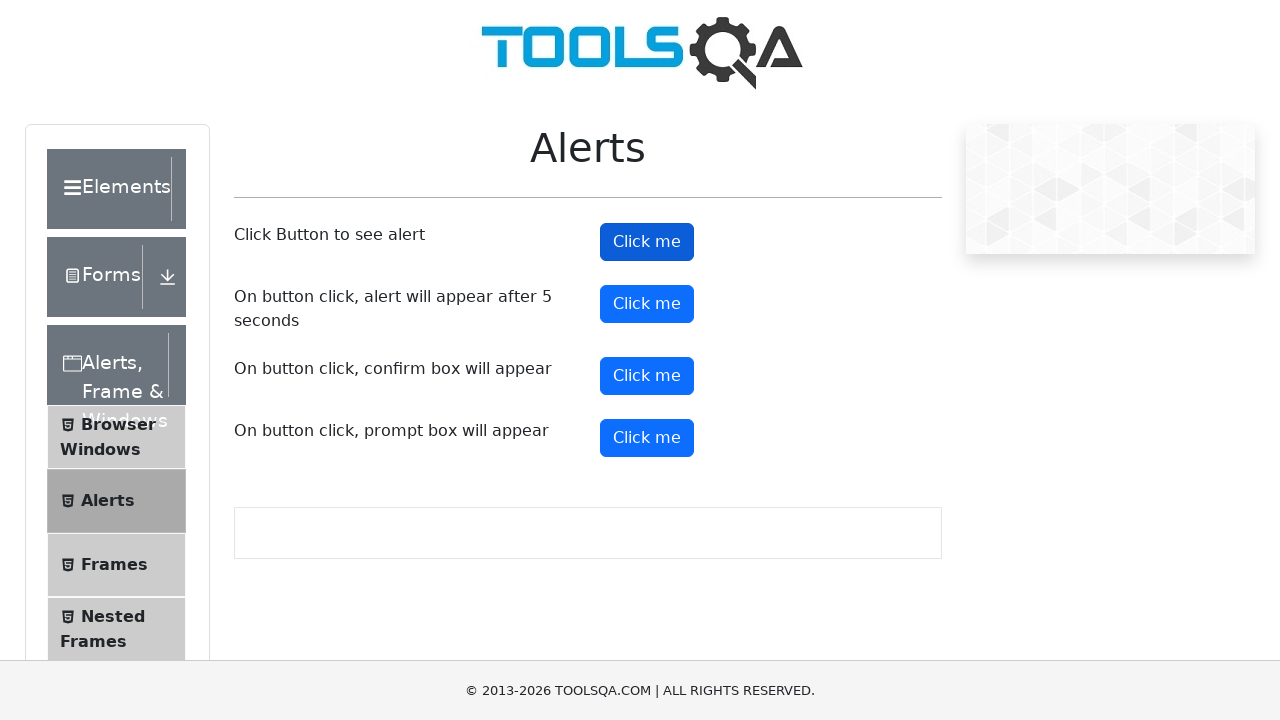

Reloaded the page
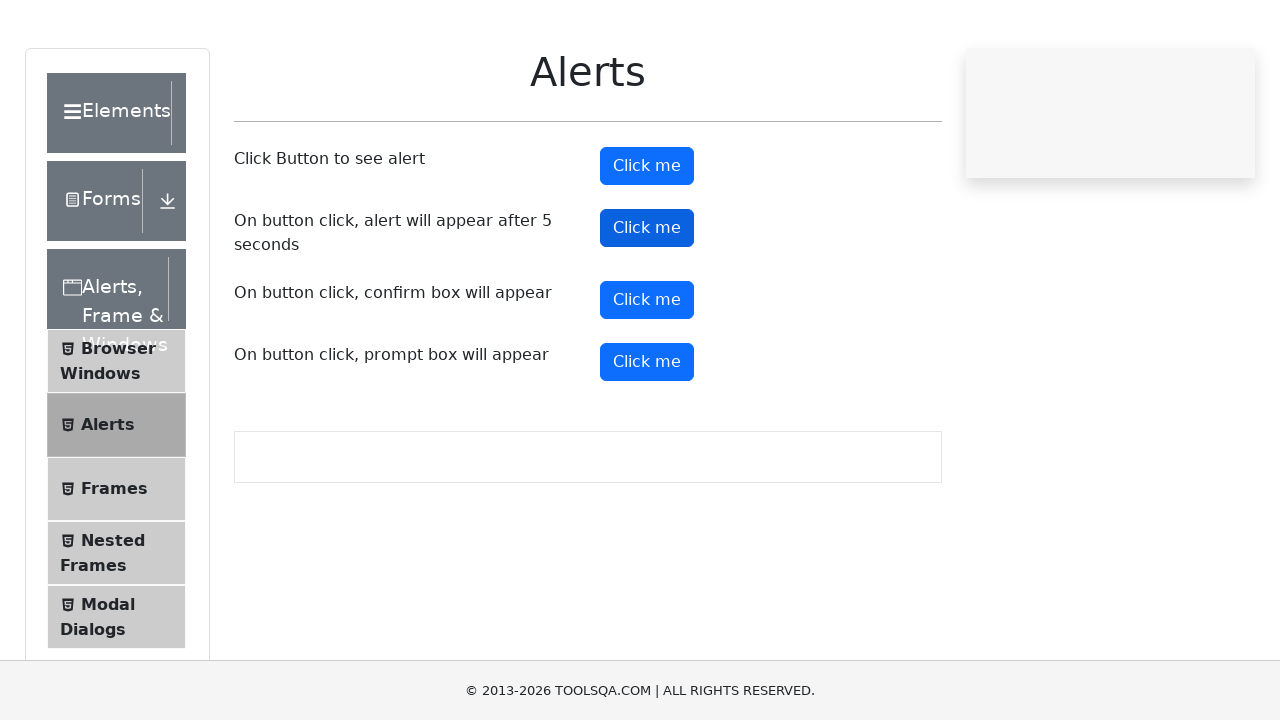

Set up dialog handler to dismiss the confirm dialog
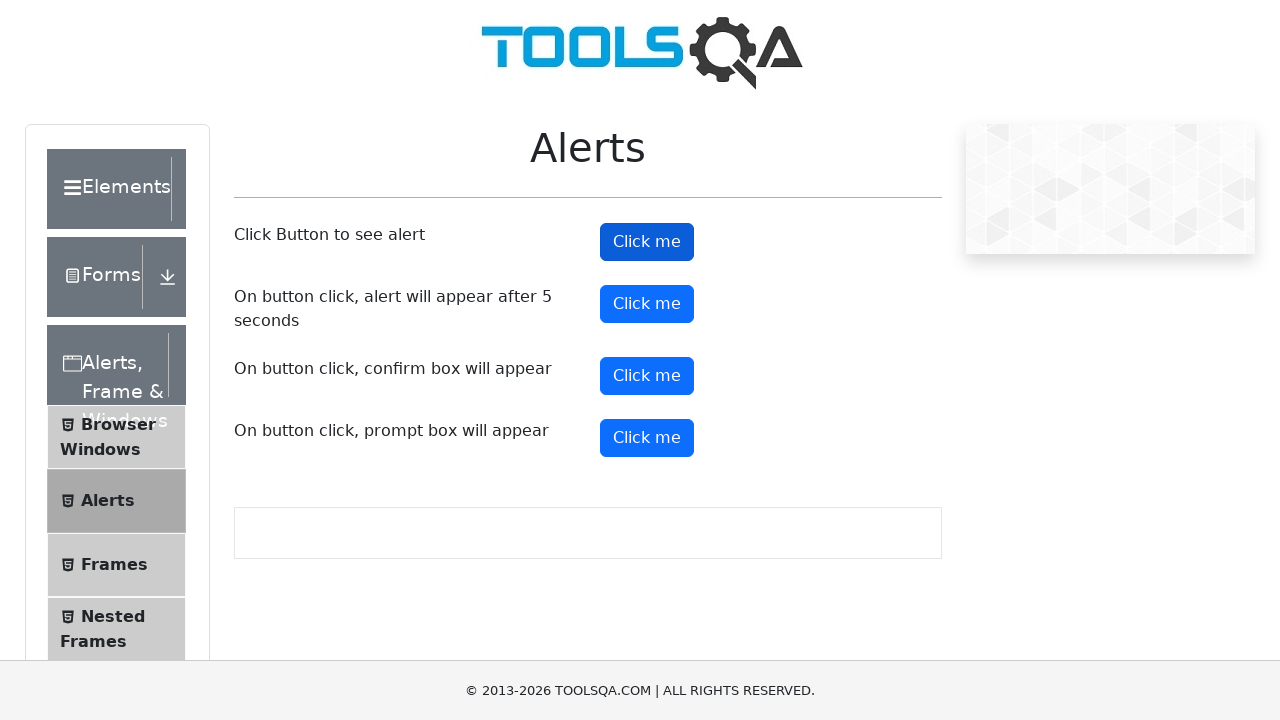

Clicked the confirm dialog button at (647, 376) on #confirmButton
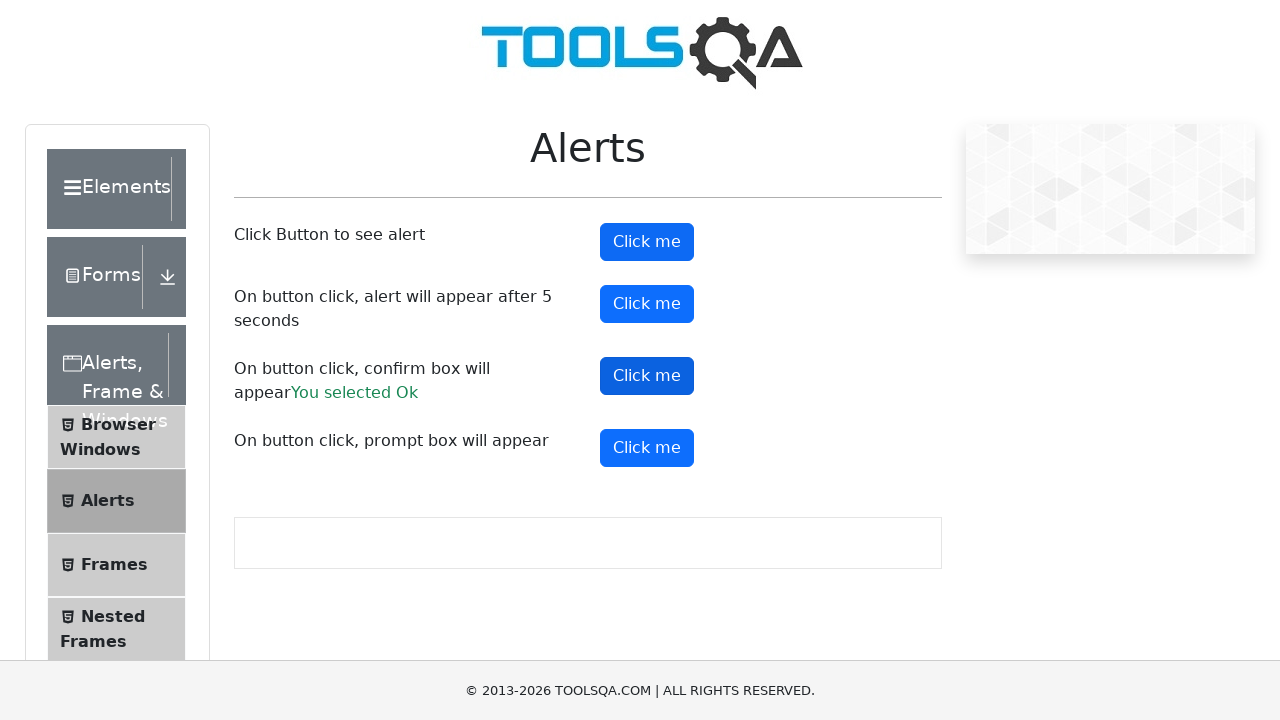

Waited for confirm dialog handling to complete
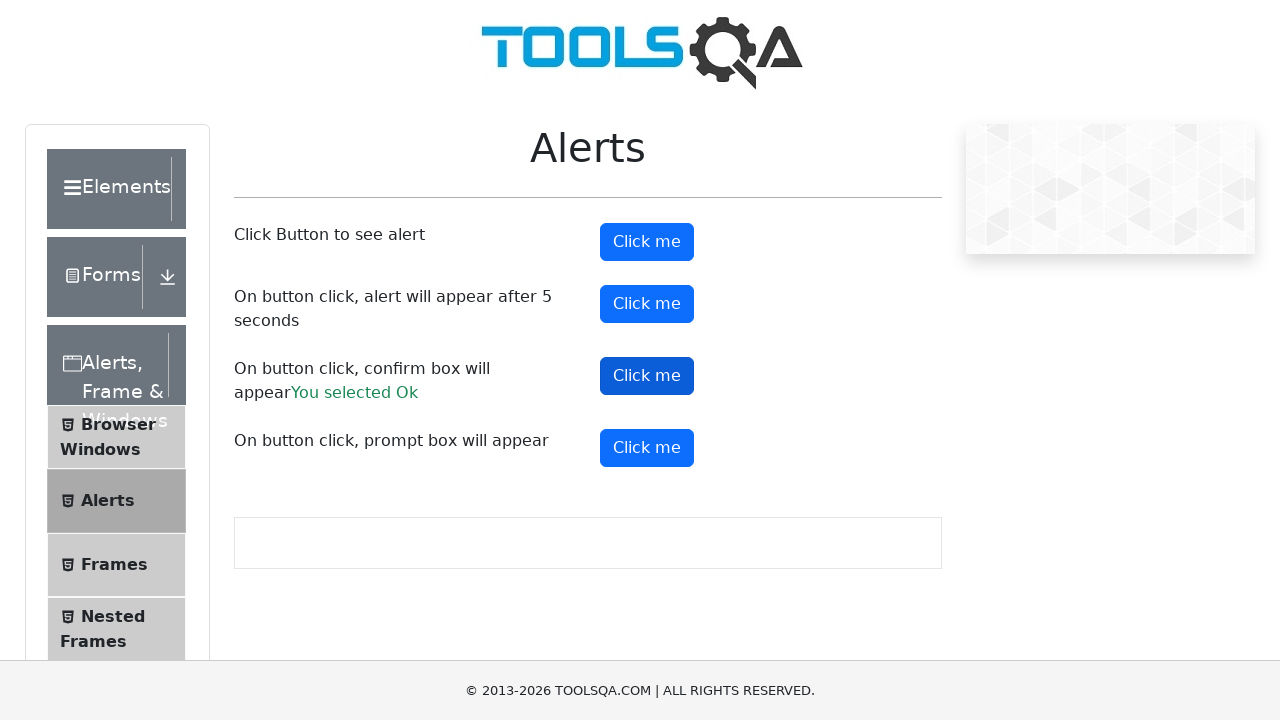

Set up dialog handler to accept prompt with text 'tech'
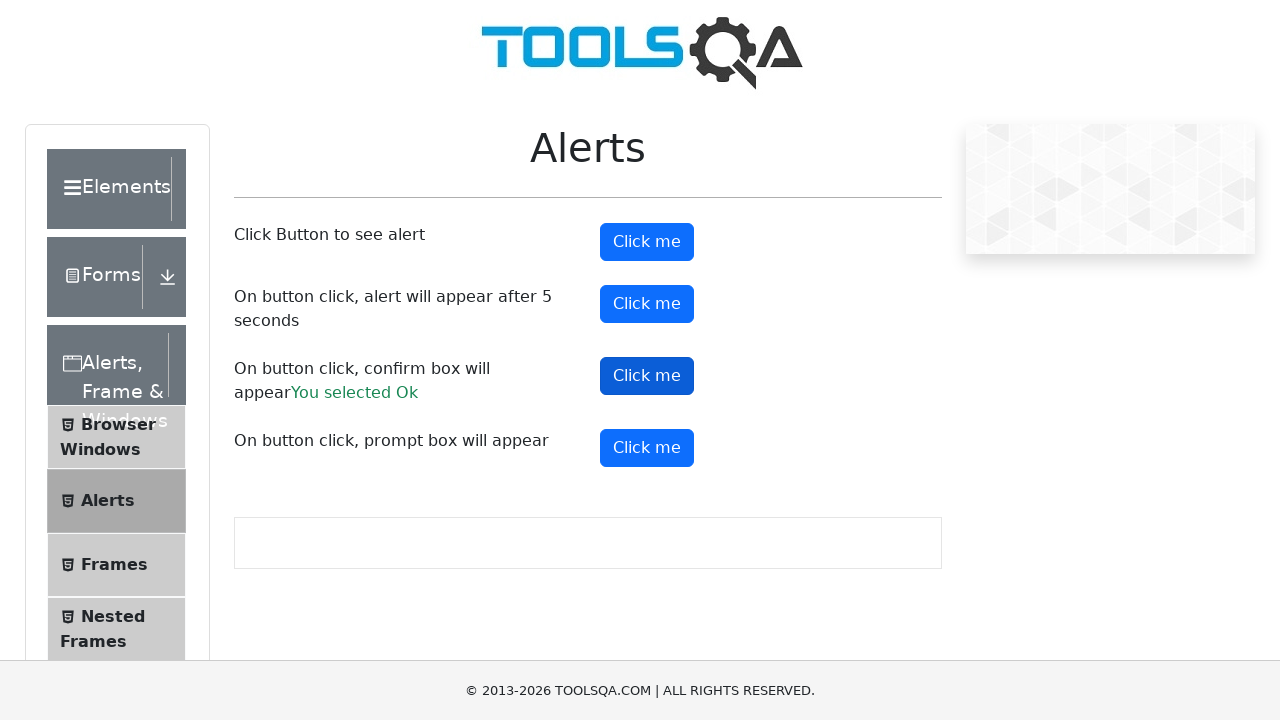

Clicked the prompt dialog button at (647, 448) on #promtButton
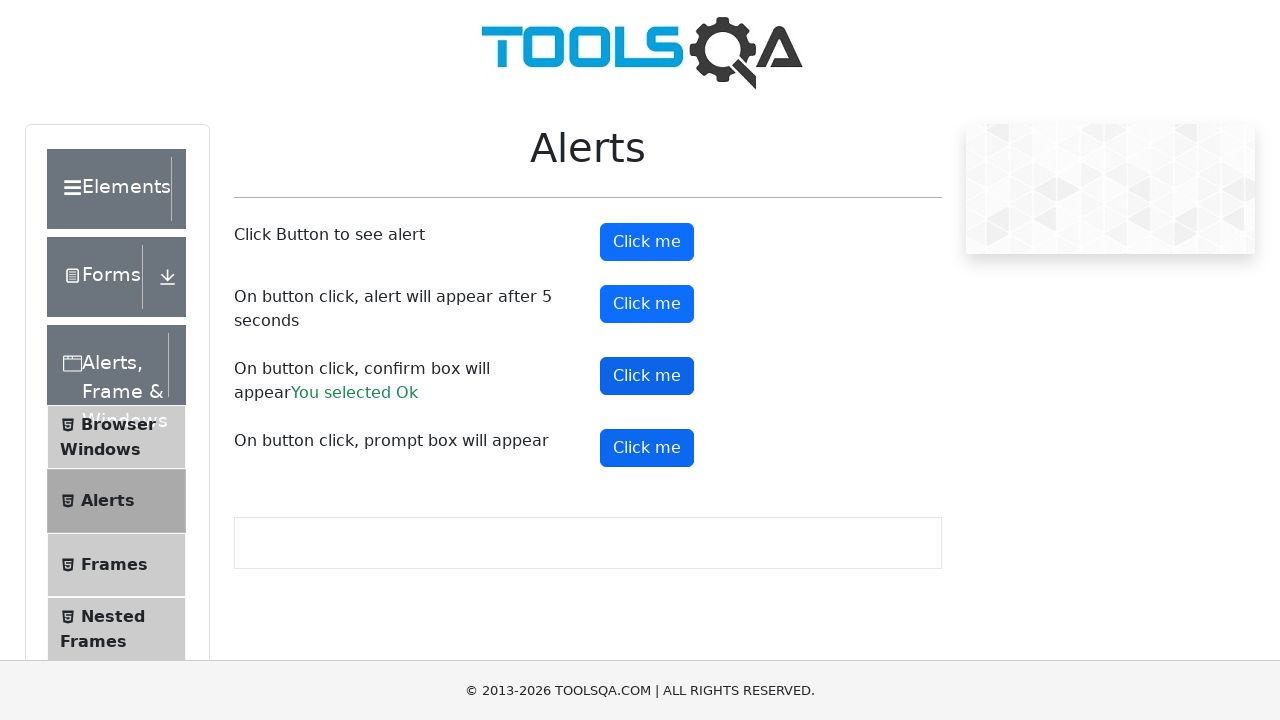

Waited for prompt dialog handling to complete
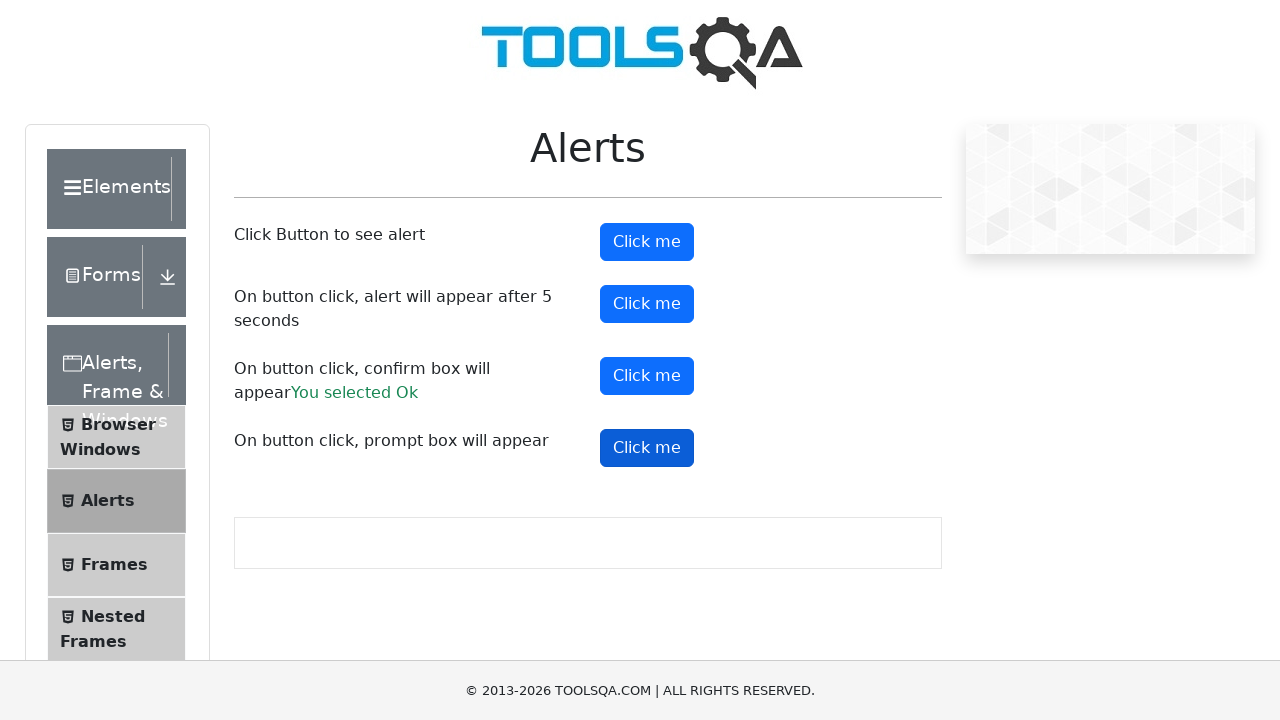

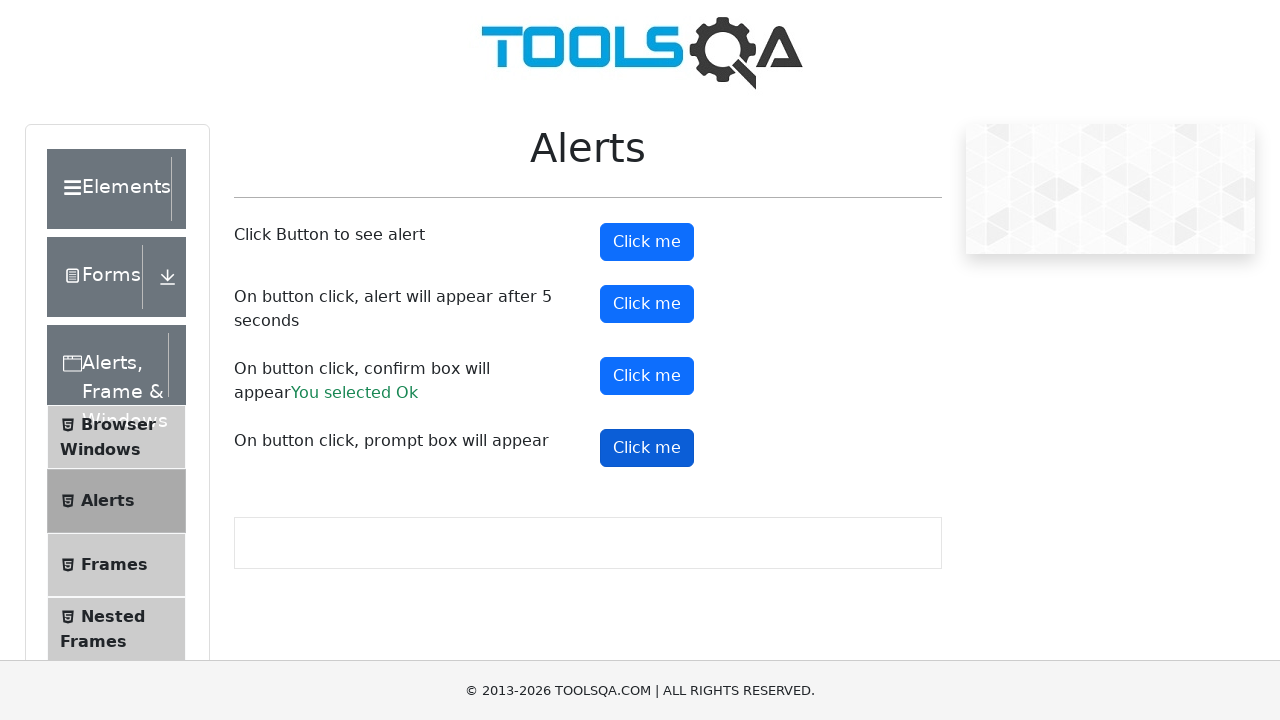